Tests element visibility by checking if email, education, and age radio button are displayed, then fills them if visible

Starting URL: https://automationfc.github.io/basic-form/index.html

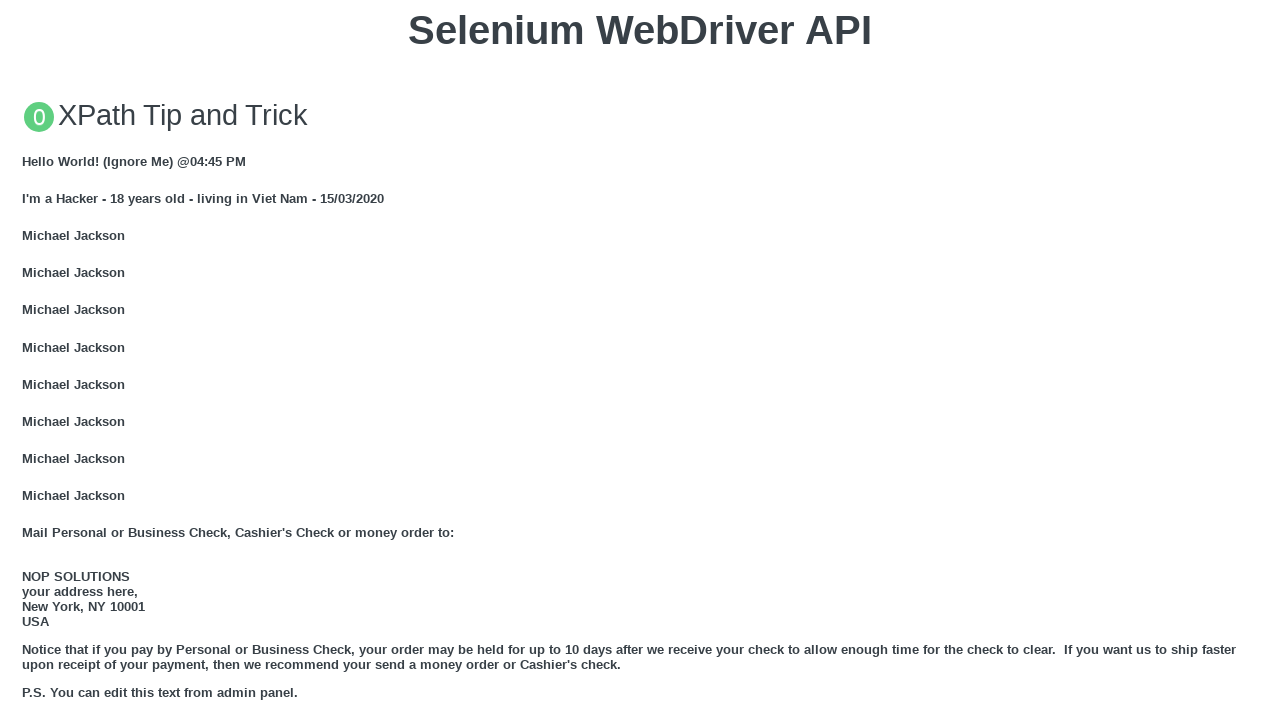

Email textbox is visible and filled with 'Automation Testing' on input#mail
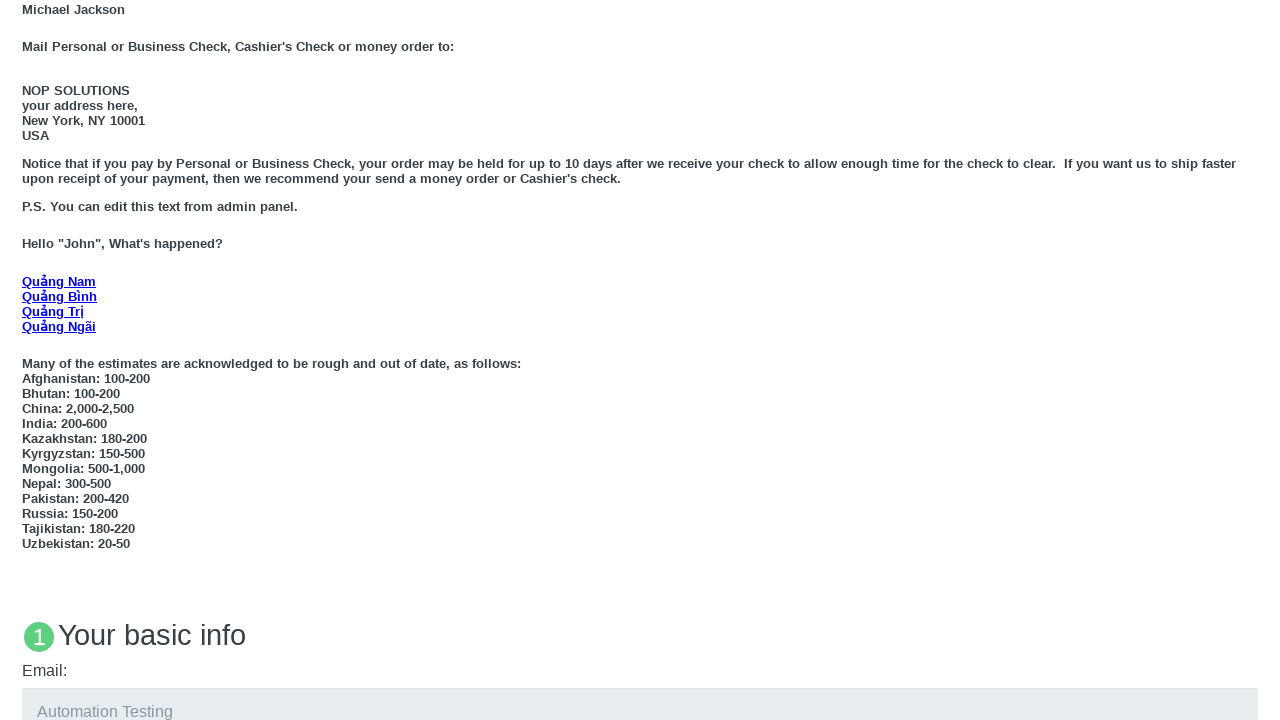

Education textarea is visible and filled with 'Automation Testing' on textarea#edu
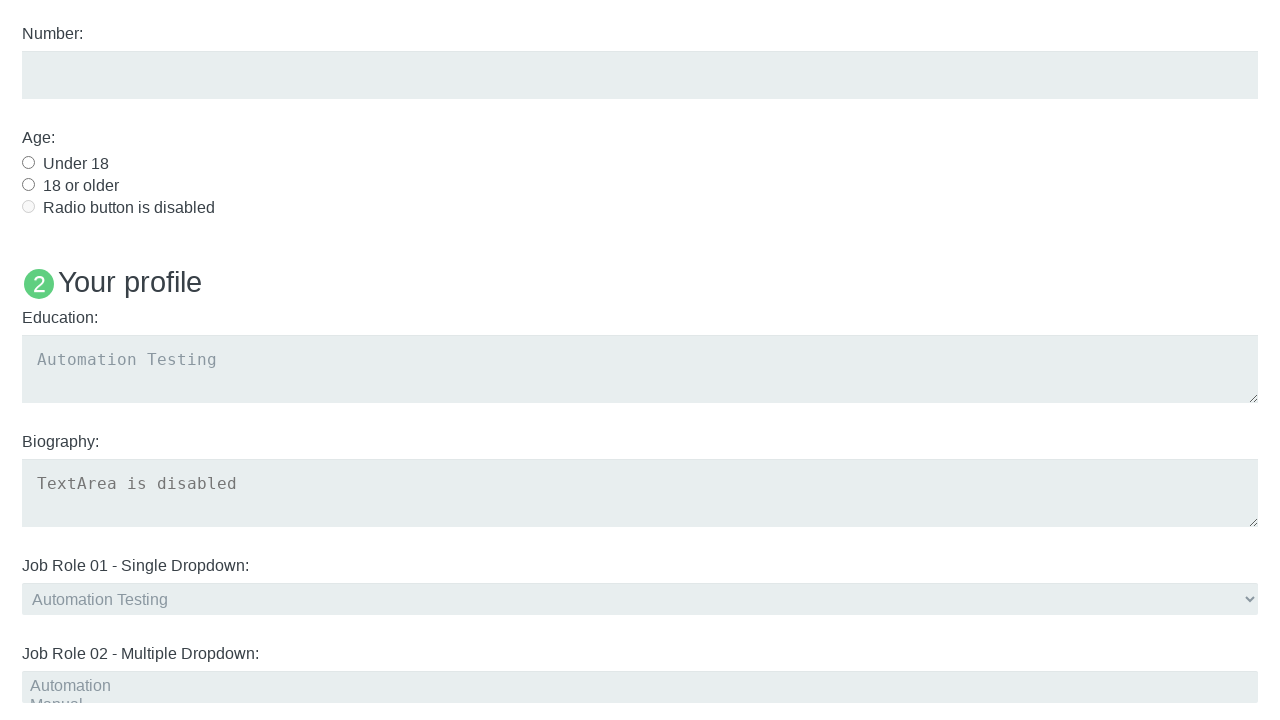

Age 'Under 18' radio button is visible and clicked at (28, 162) on input#under_18
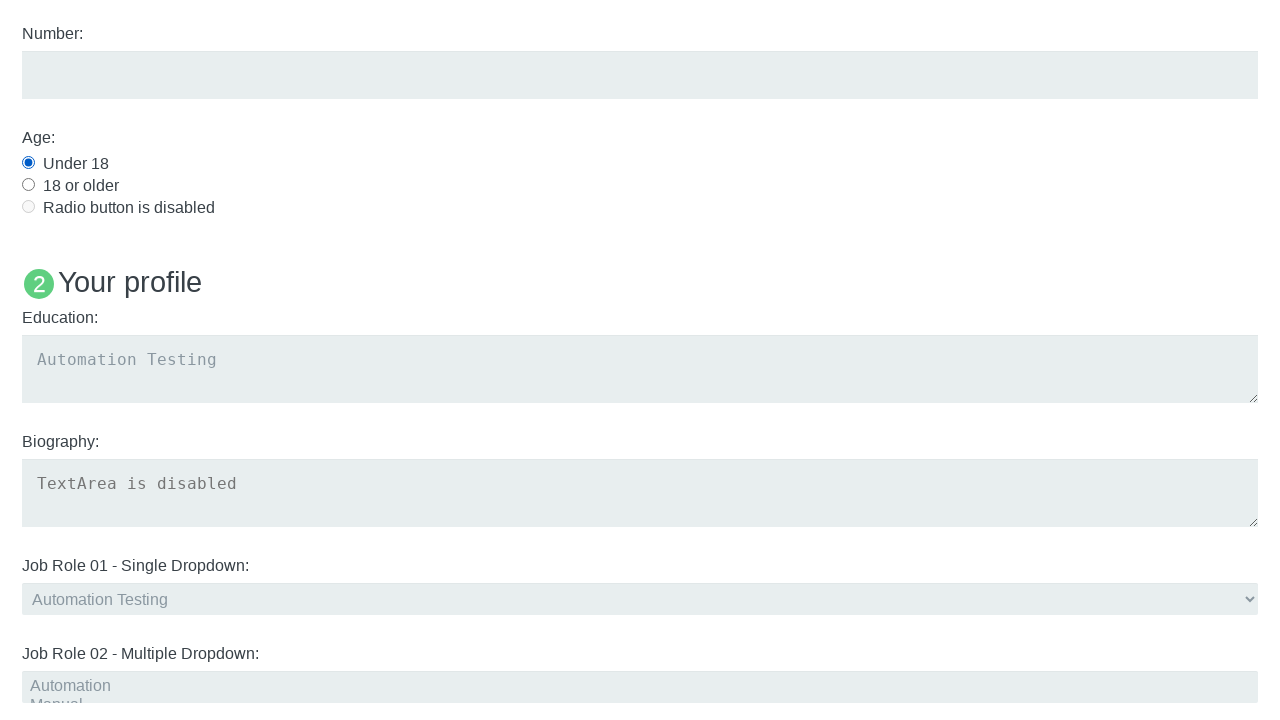

Verified that User5 element is not displayed
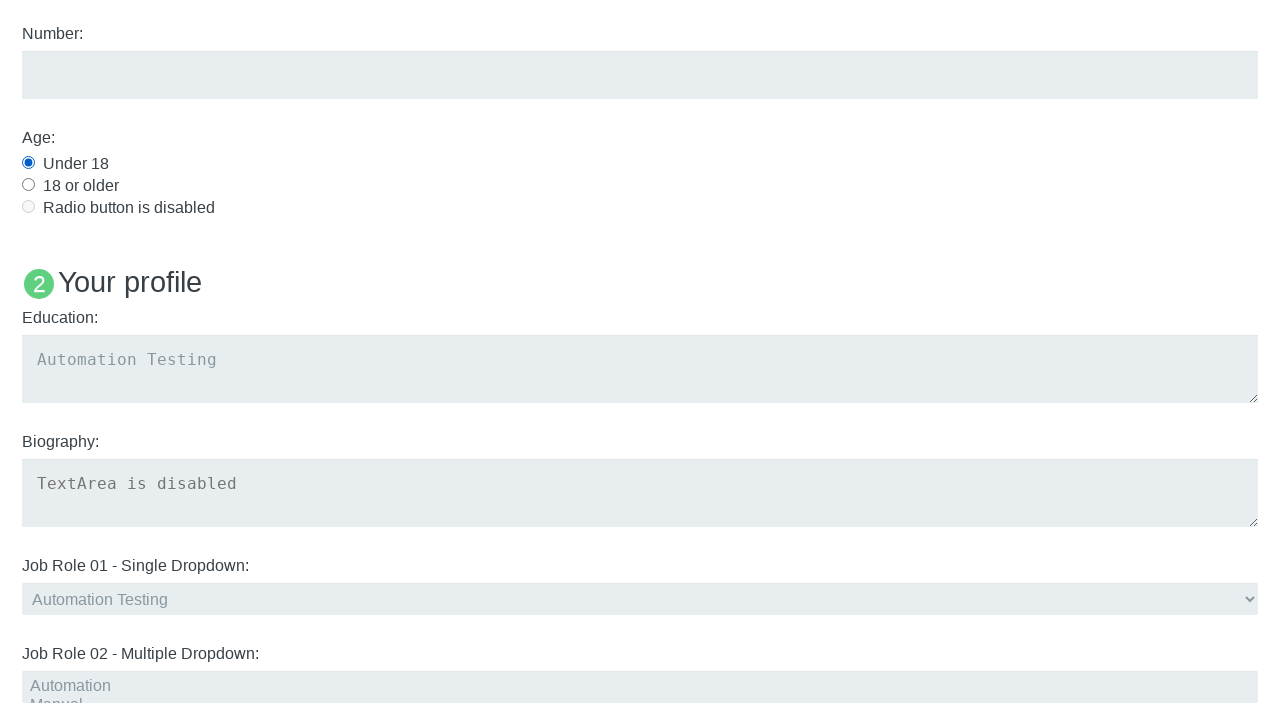

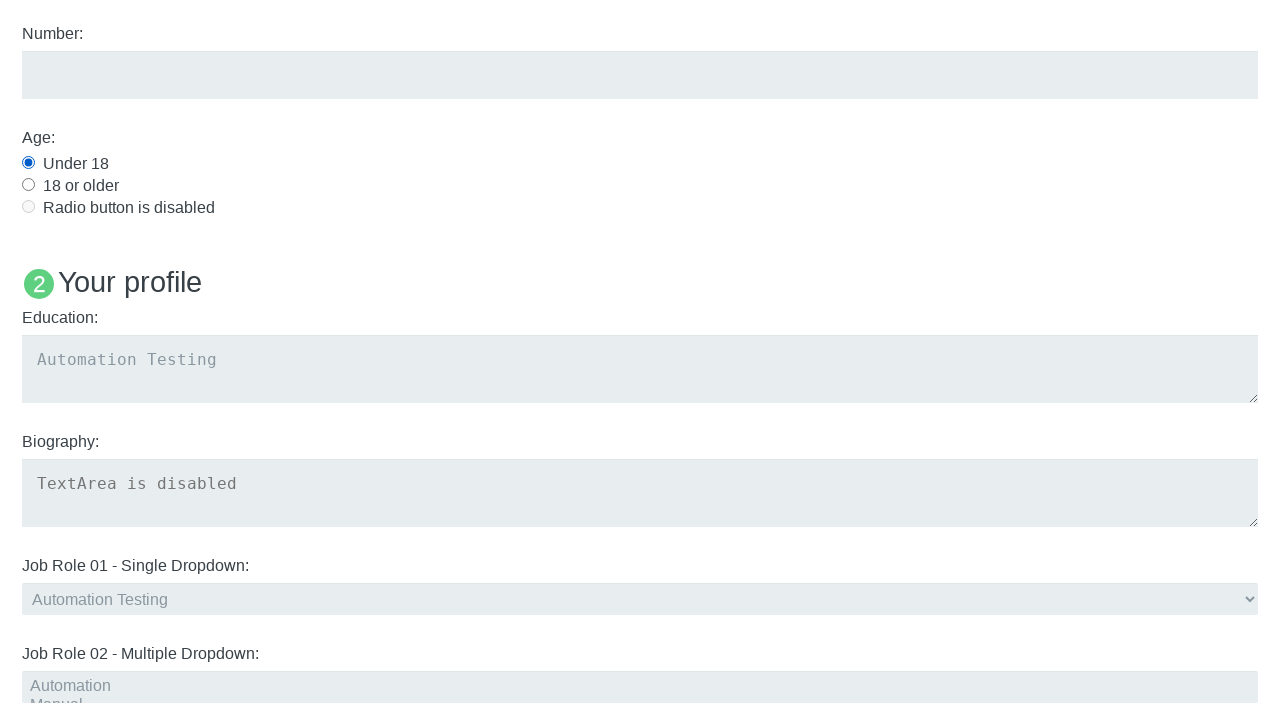